Tests checkbox functionality by selecting the last 3 checkboxes from a list of checkboxes on a test automation practice page.

Starting URL: https://testautomationpractice.blogspot.com/

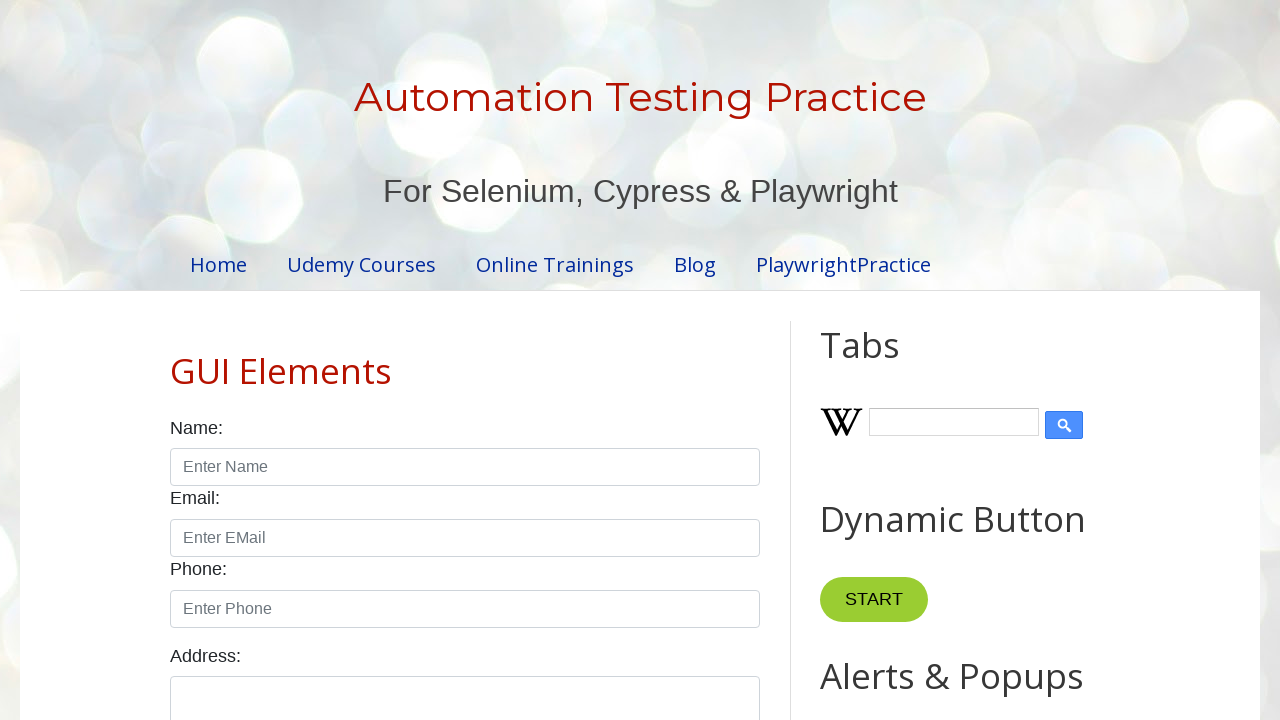

Navigated to test automation practice page
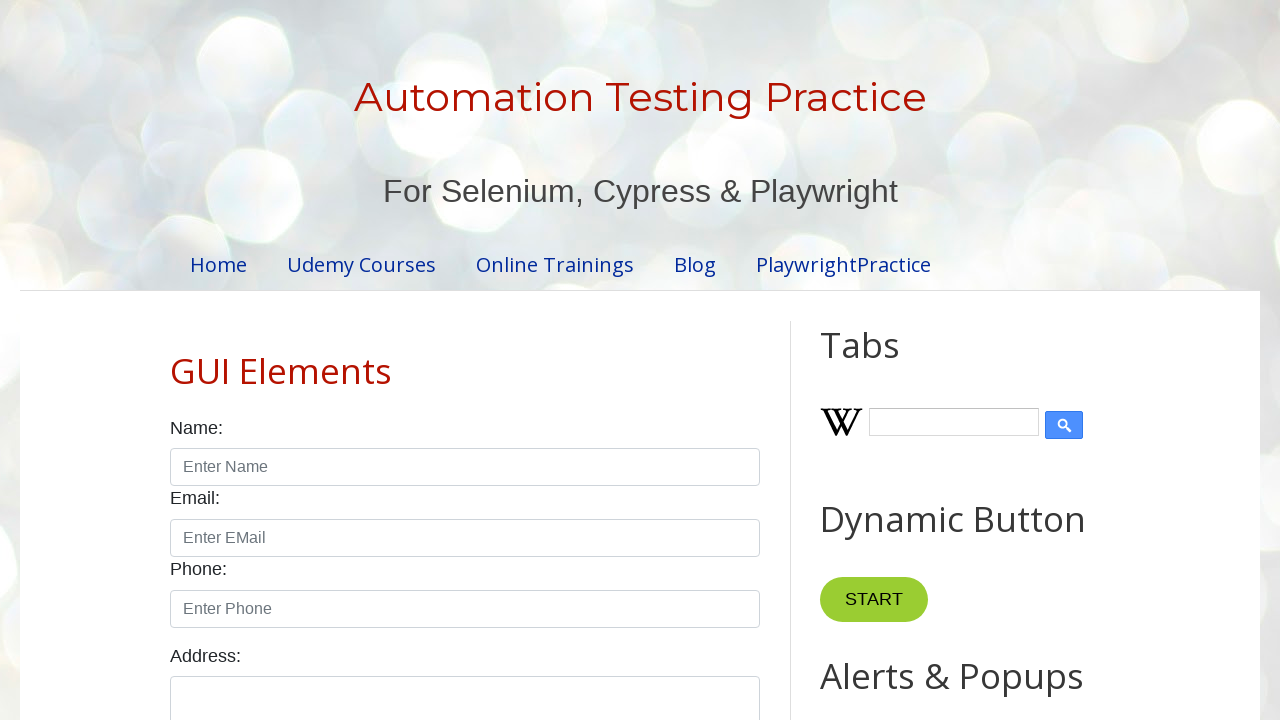

Located all checkboxes with form-check-input class
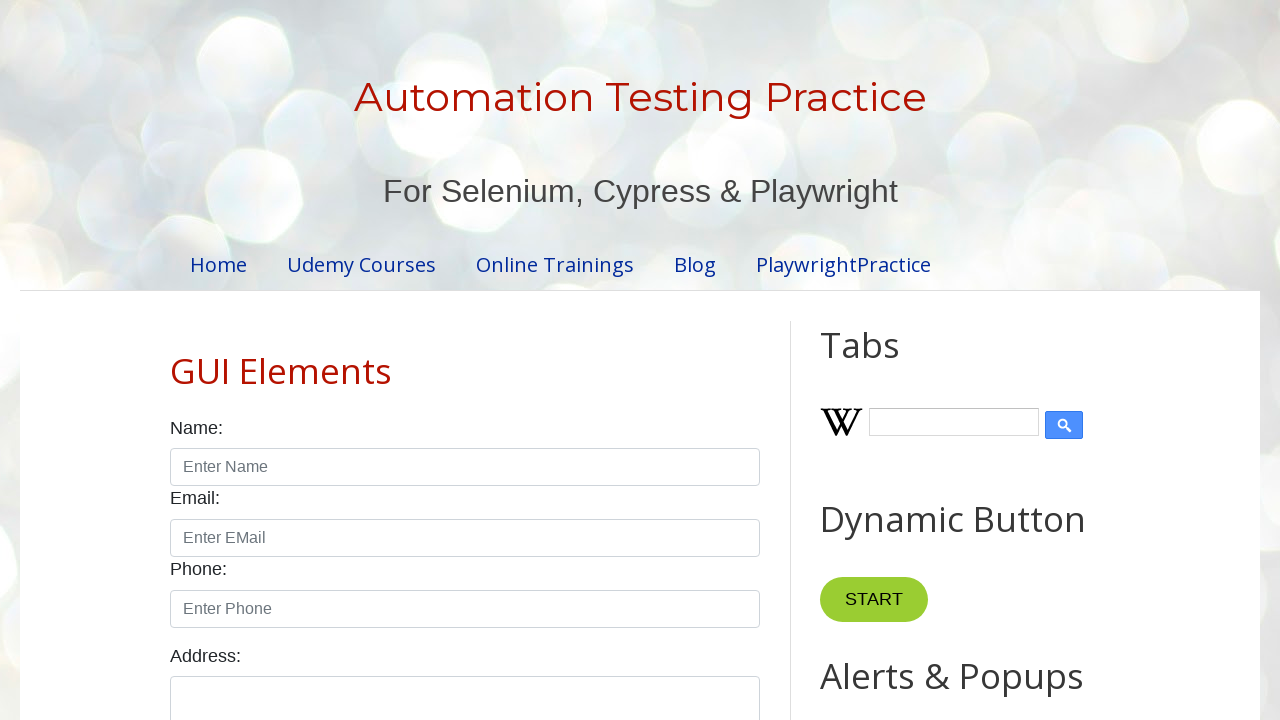

Found 7 total checkboxes
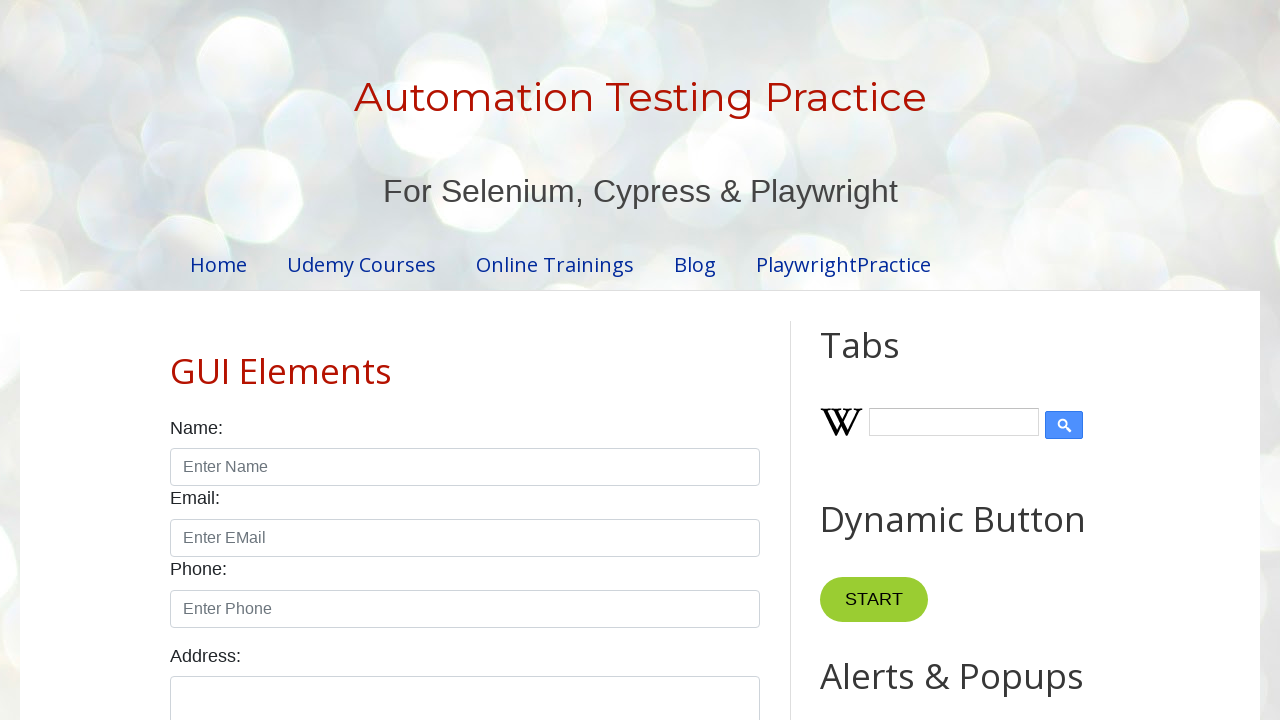

Clicked checkbox at index 4 at (604, 360) on input[type='checkbox'].form-check-input >> nth=4
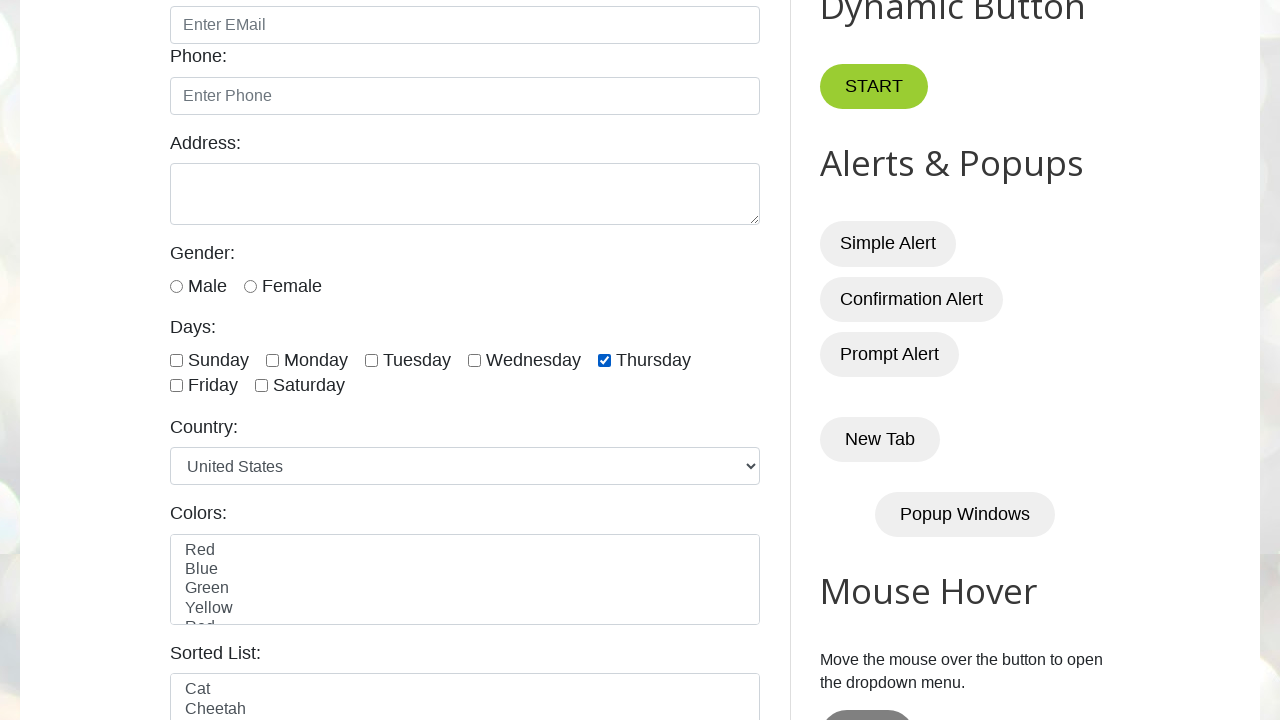

Clicked checkbox at index 5 at (176, 386) on input[type='checkbox'].form-check-input >> nth=5
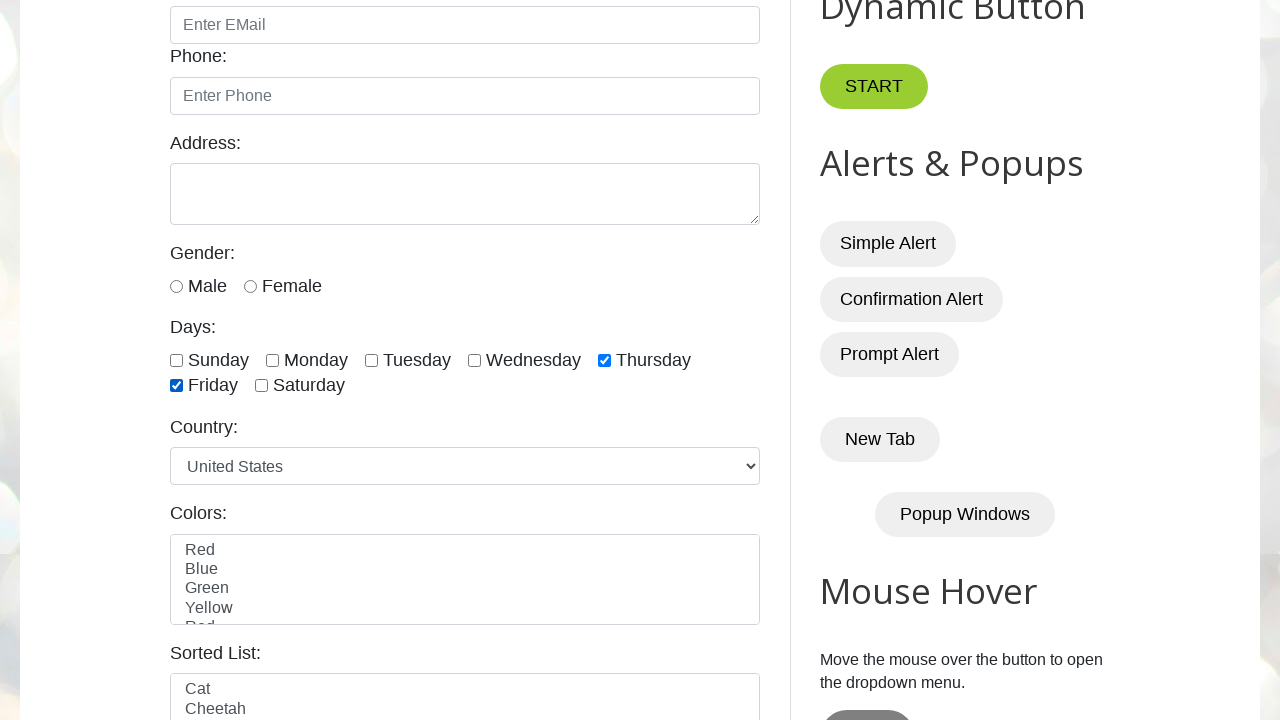

Clicked checkbox at index 6 at (262, 386) on input[type='checkbox'].form-check-input >> nth=6
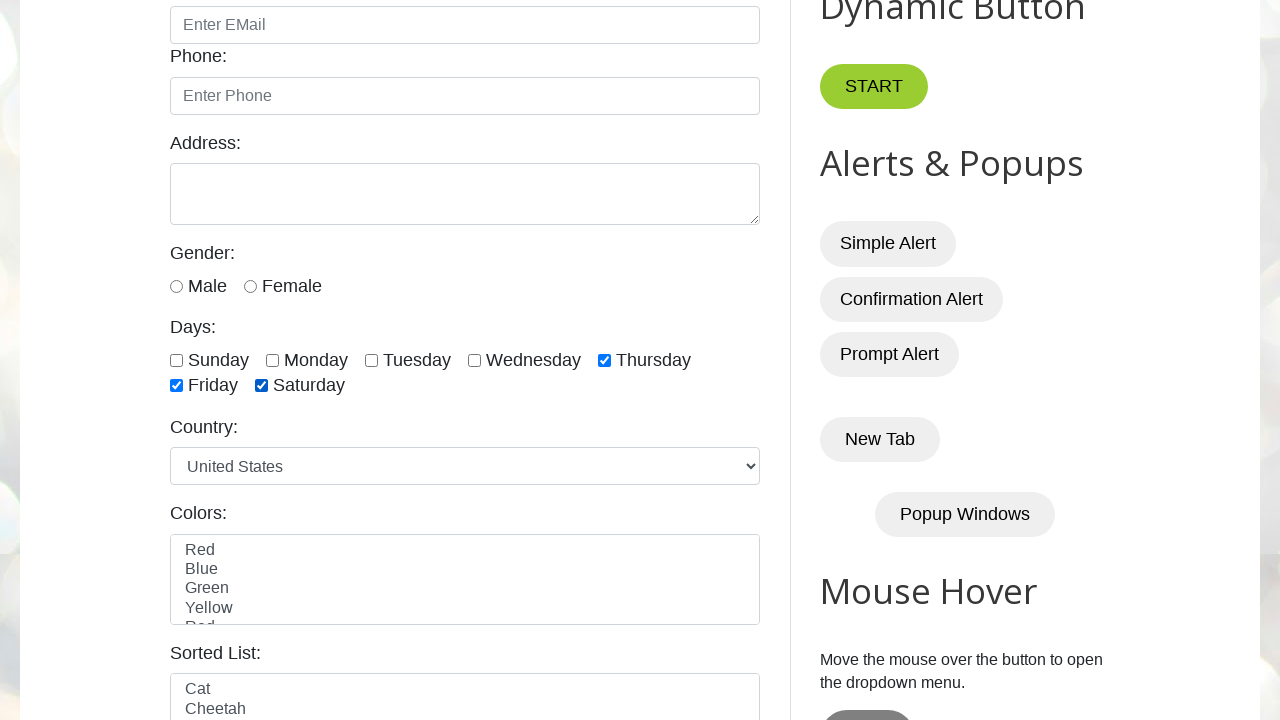

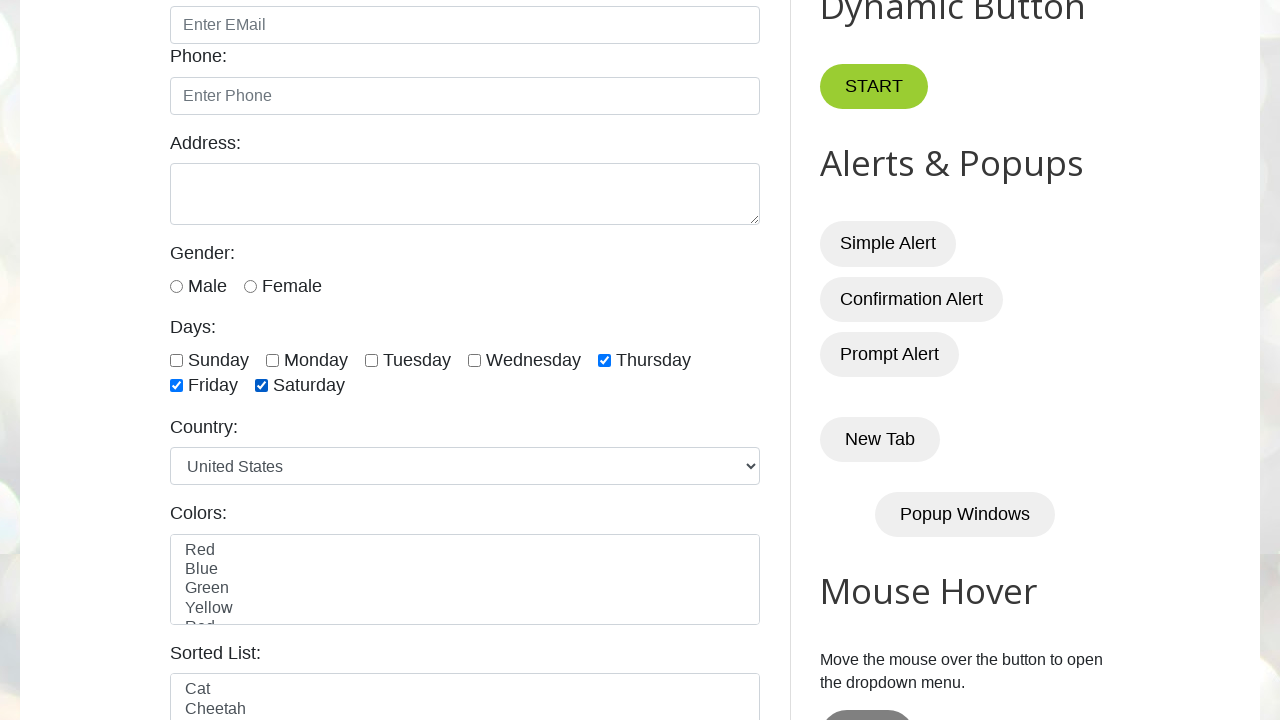